Tests calculator multiplication by zero (0*5=0)

Starting URL: https://testpages.eviltester.com/styled/apps/calculator.html

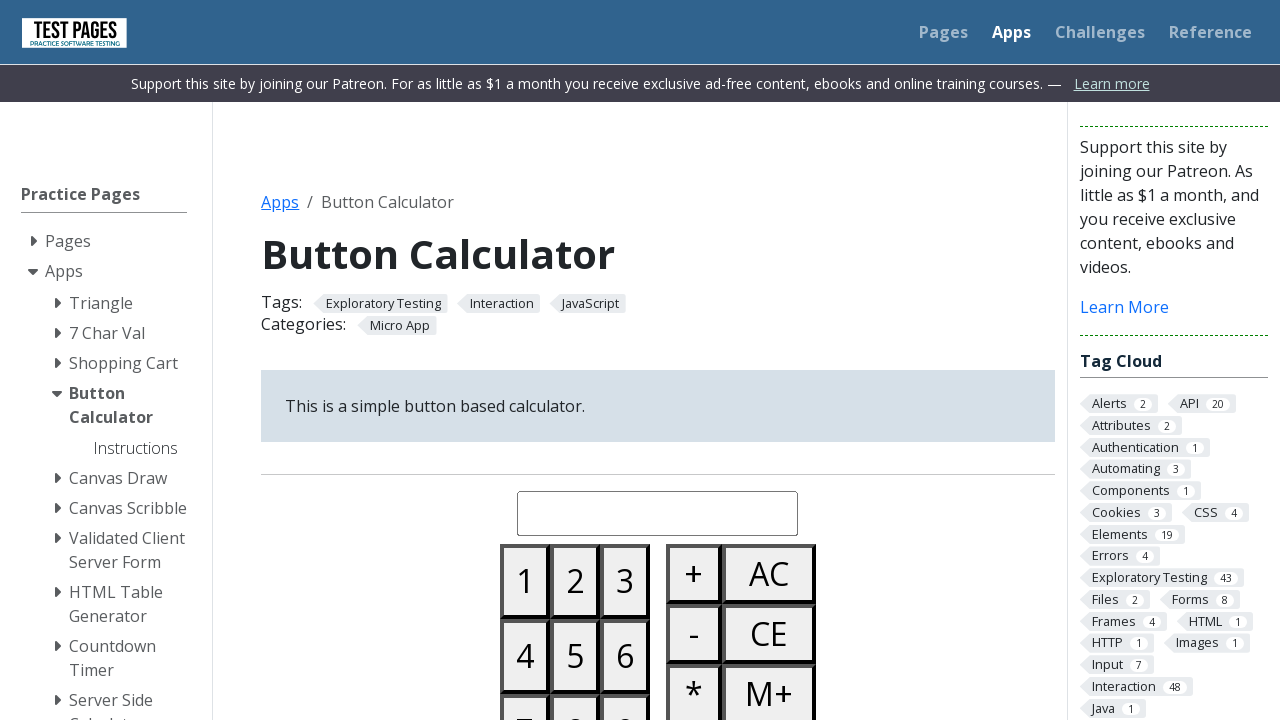

Clicked button 0 at (525, 360) on #button00
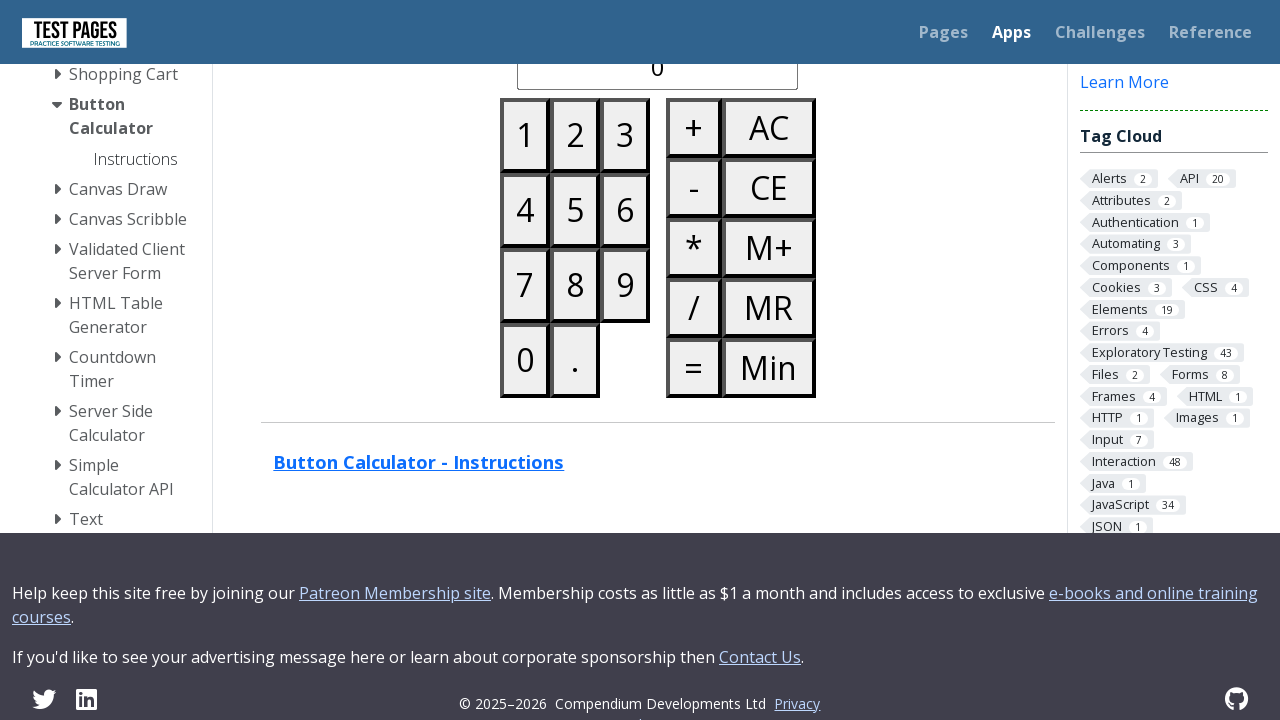

Clicked multiply button at (694, 248) on #buttonmultiply
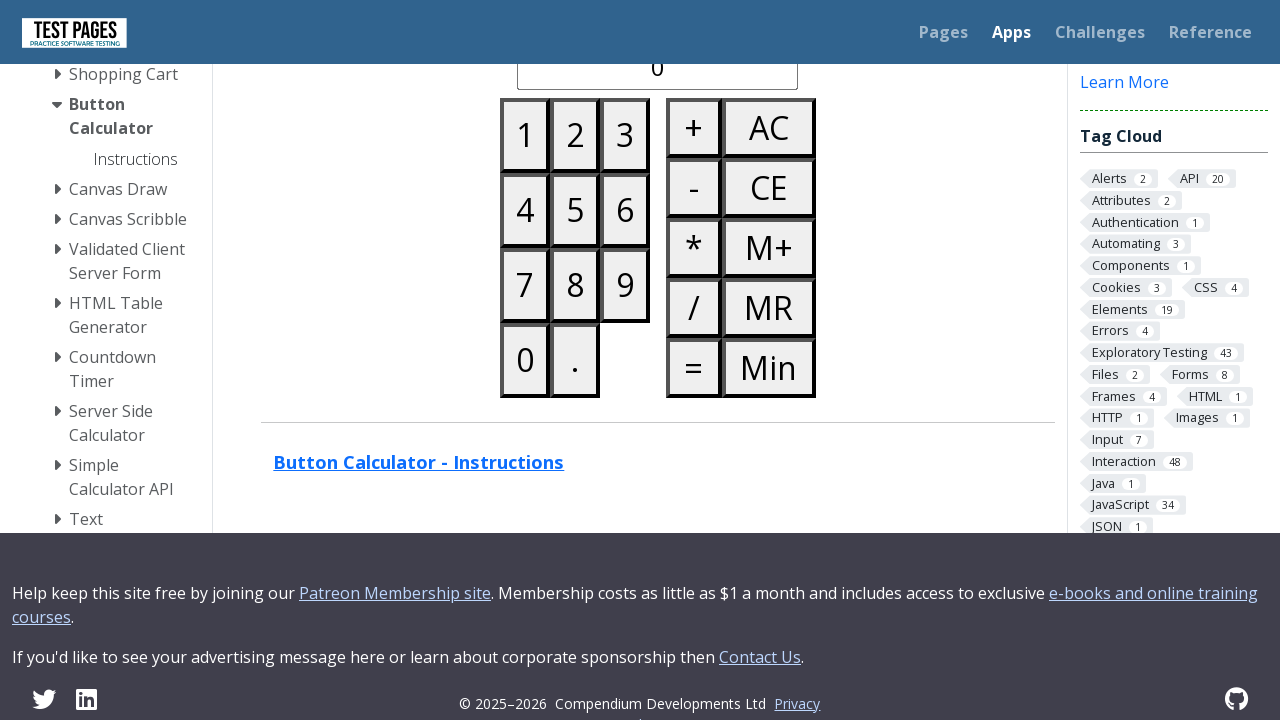

Clicked button 5 at (575, 210) on #button05
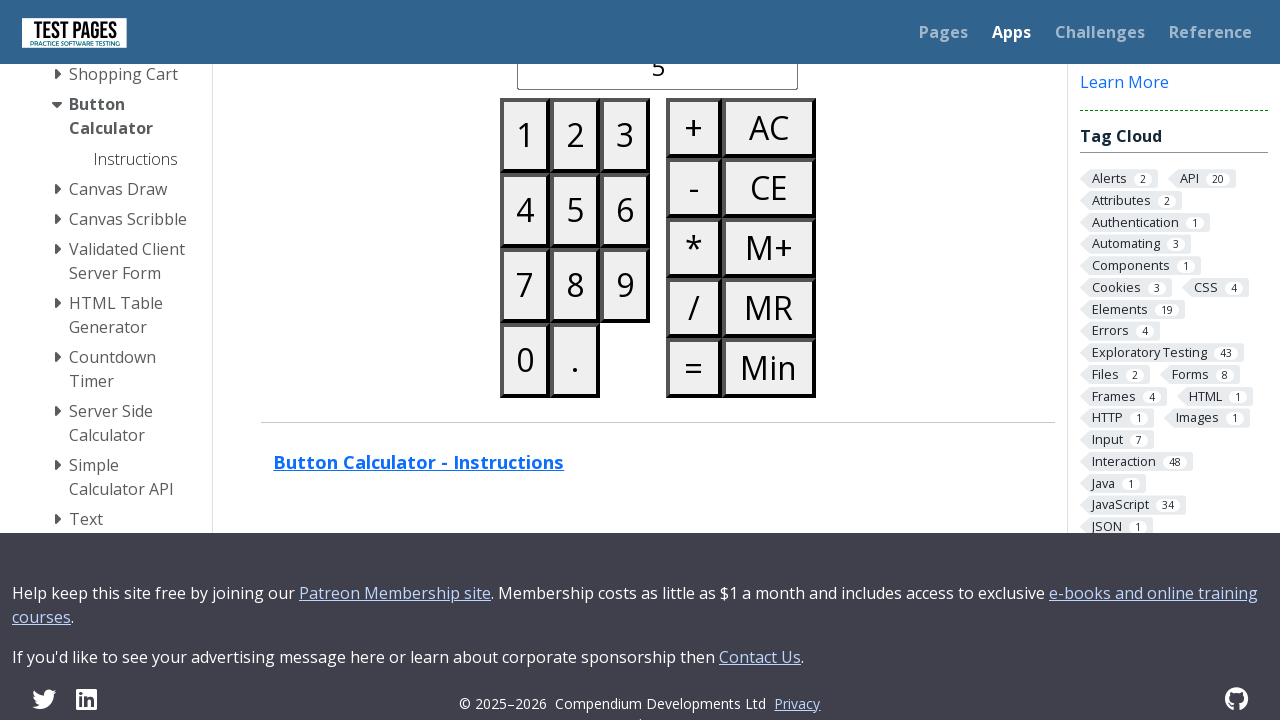

Clicked equals button to calculate 0*5=0 at (694, 368) on #buttonequals
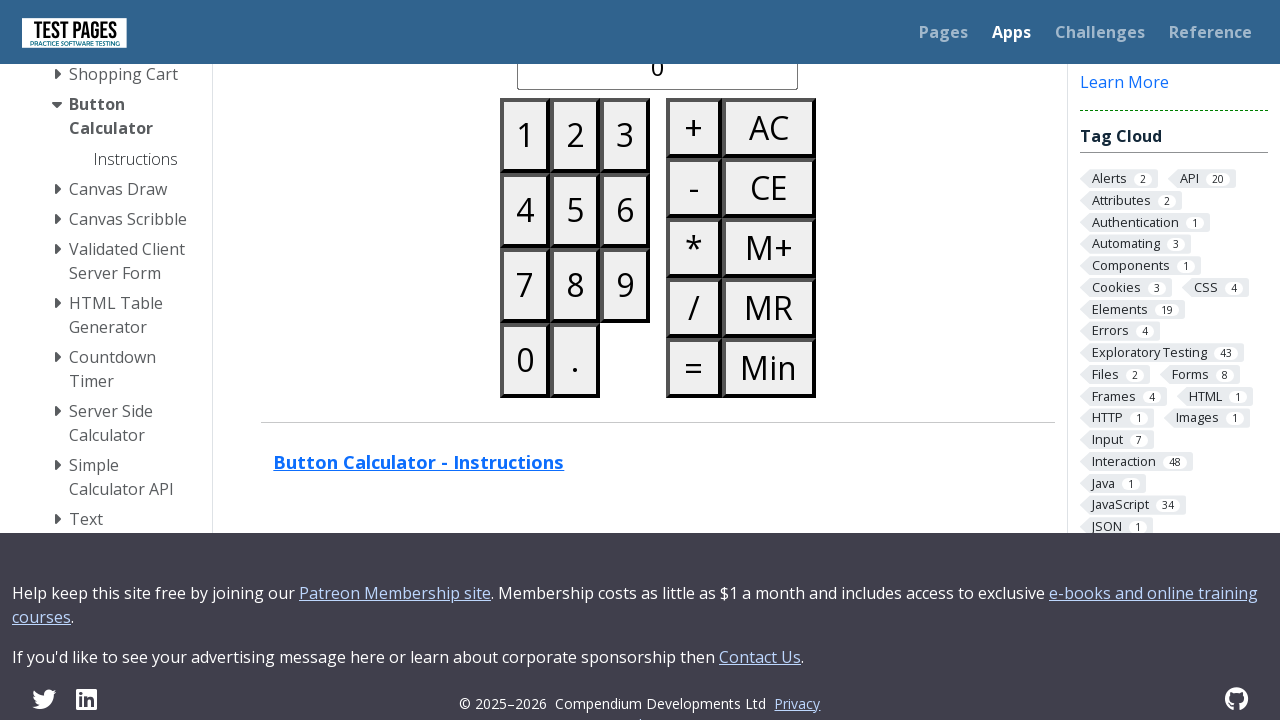

Clicked all clear button to reset calculator at (769, 128) on #buttonallclear
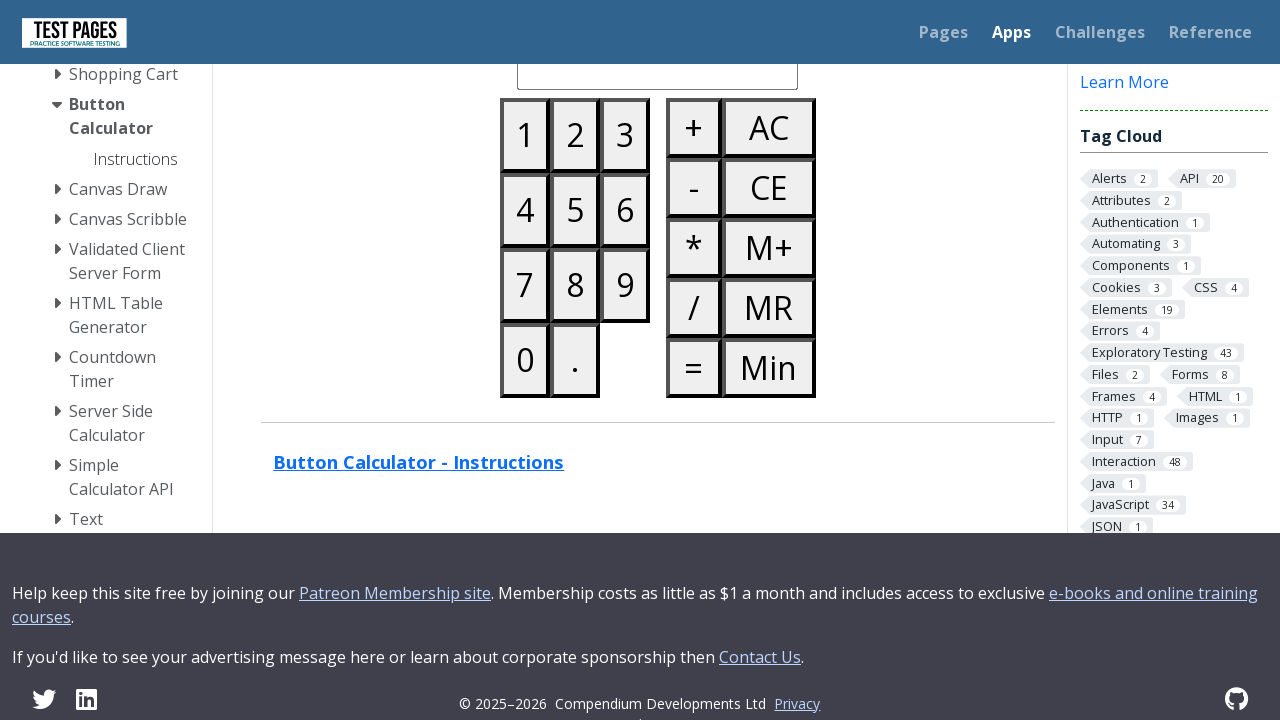

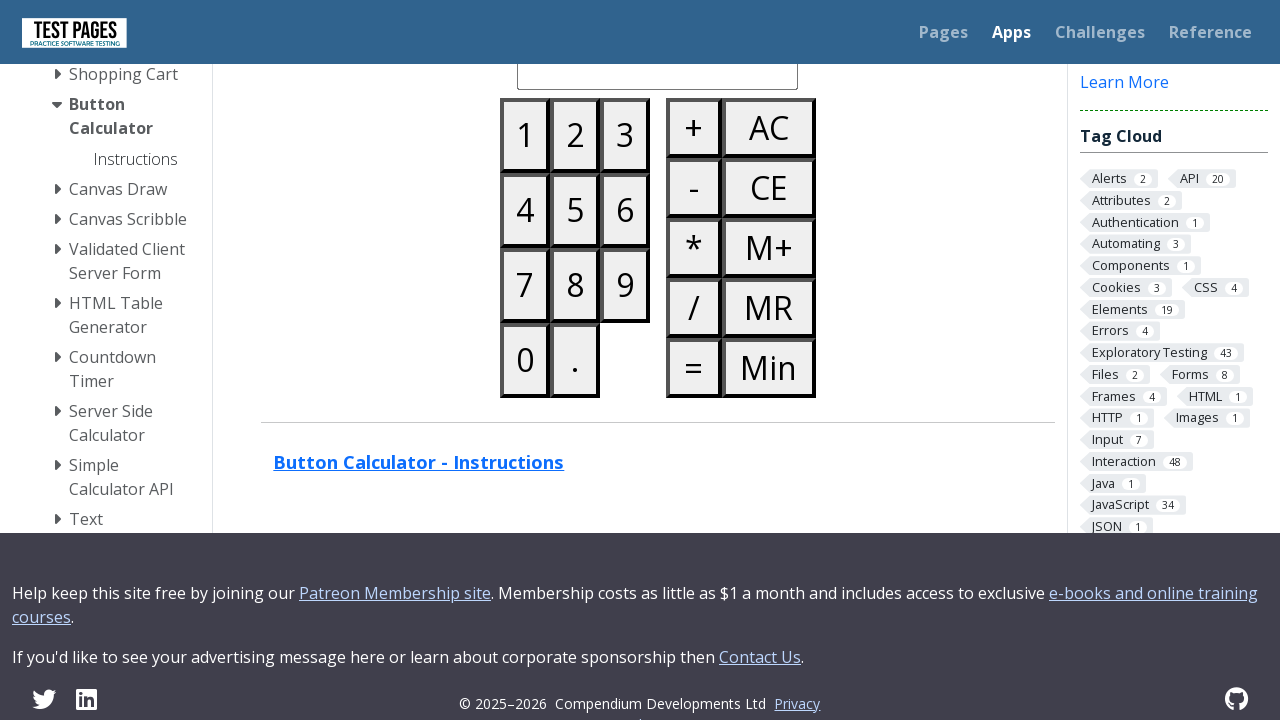